Navigates to the homepage and clicks on the Challenging DOM link

Starting URL: http://the-internet.herokuapp.com/

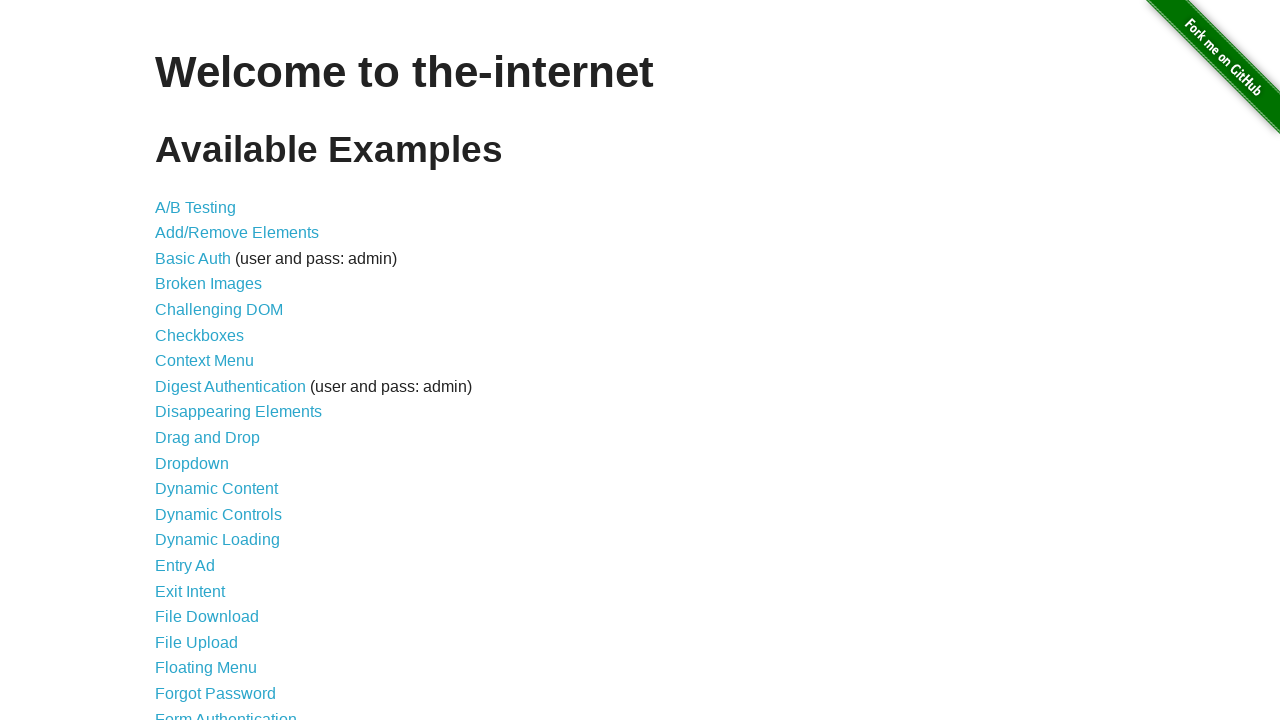

Navigated to the-internet.herokuapp.com homepage
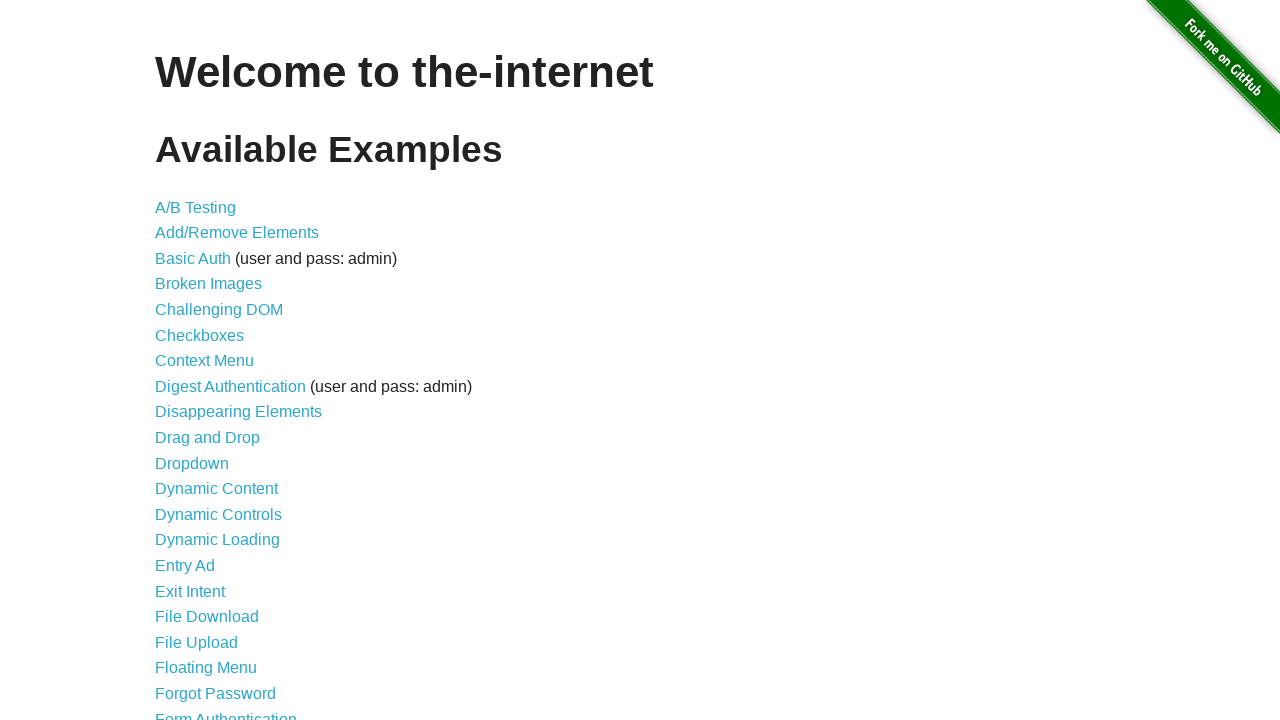

Clicked on the Challenging DOM link at (219, 310) on a[href='/challenging_dom']
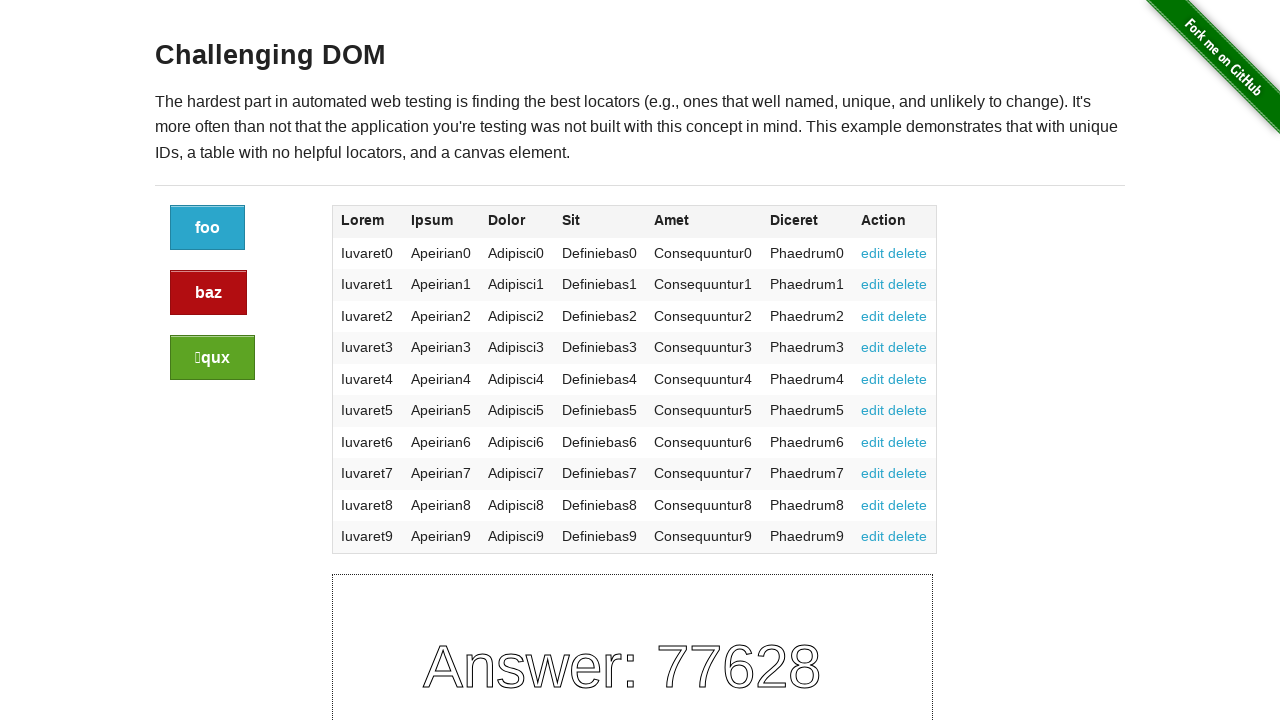

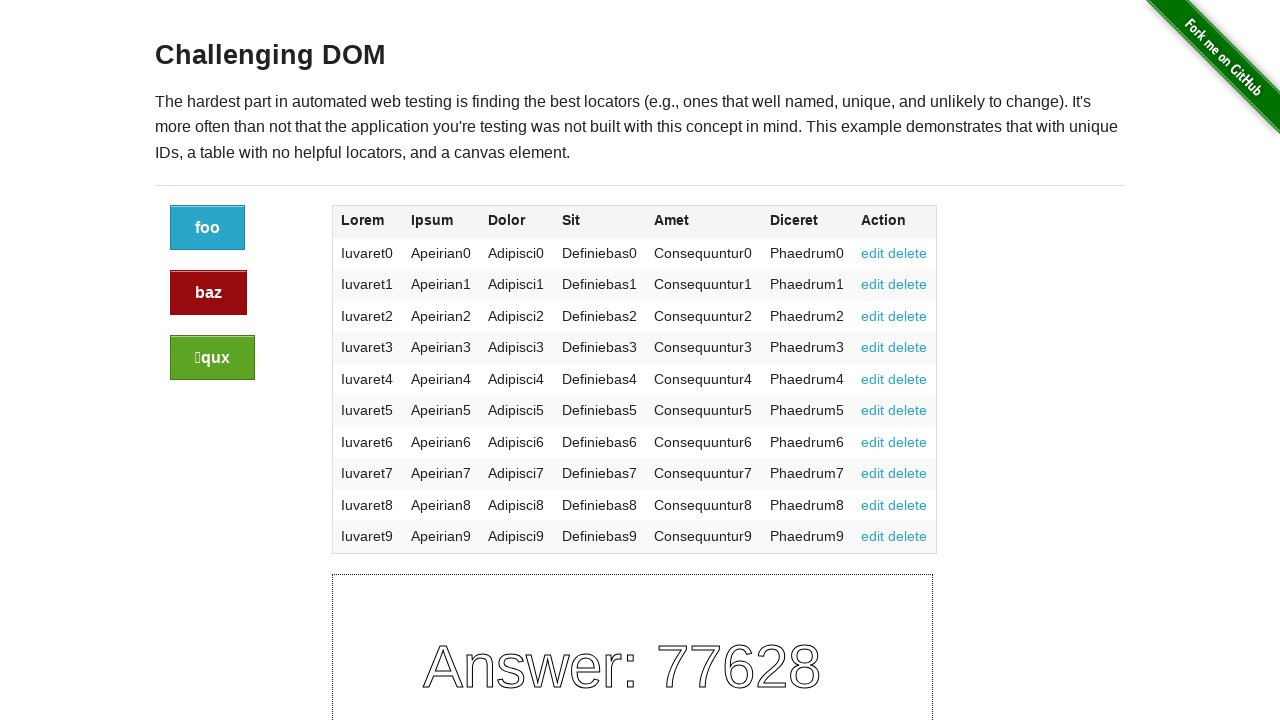